Tests explicit wait for element presence - waits for specific text element to be present on the page

Starting URL: https://kristinek.github.io/site/examples/sync

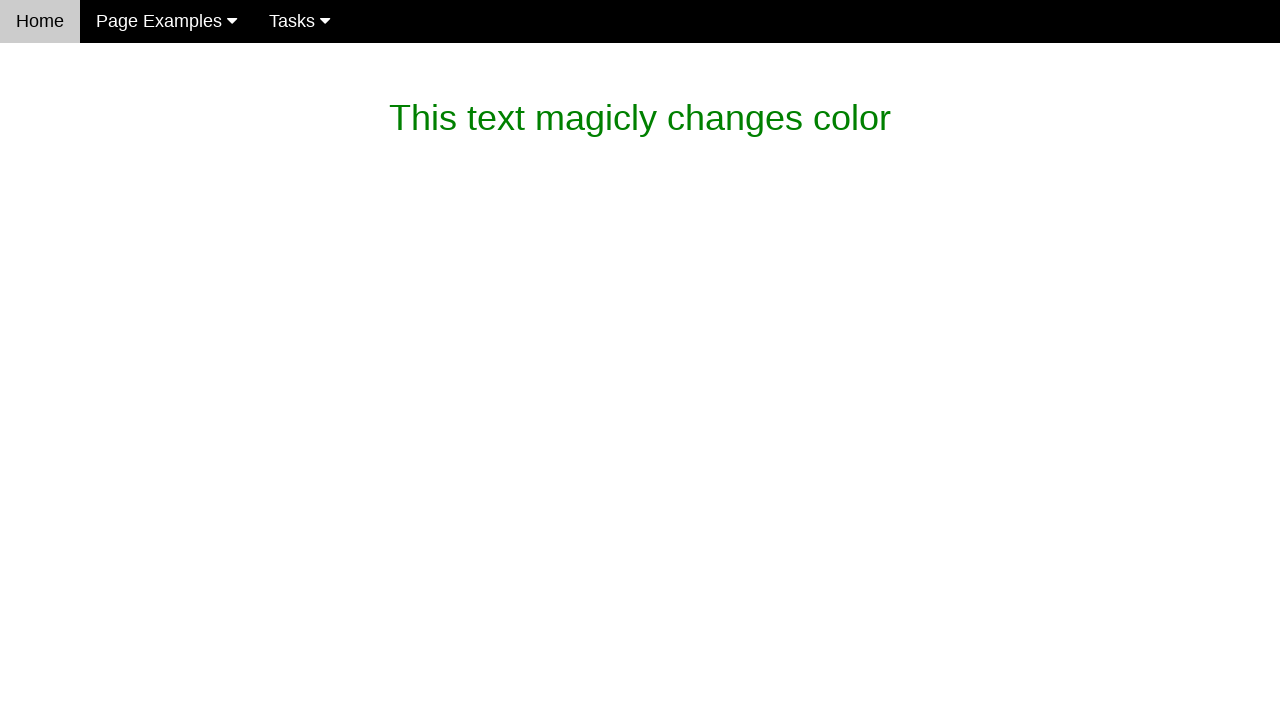

Verified initial text content is 'This text magicly changes color'
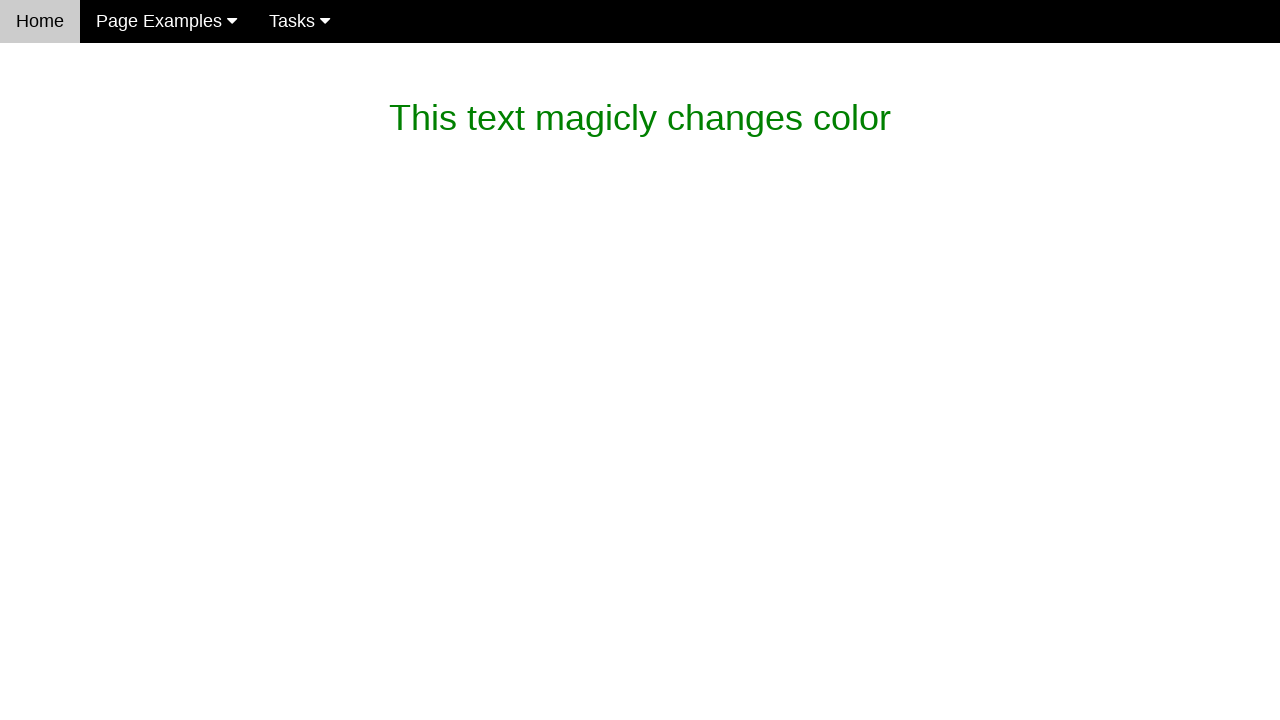

Waited for text element to change to 'What is this magic? It's dev magic~' and be attached to DOM
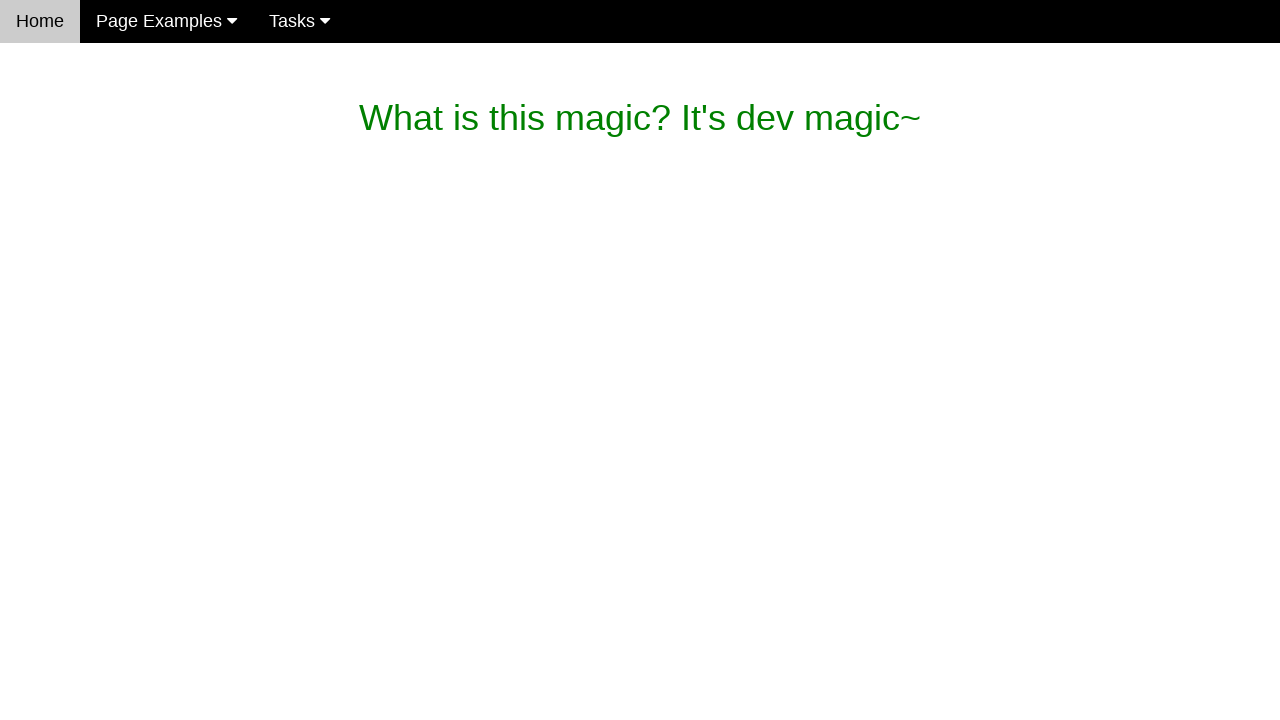

Verified that text has changed to 'What is this magic? It's dev magic~'
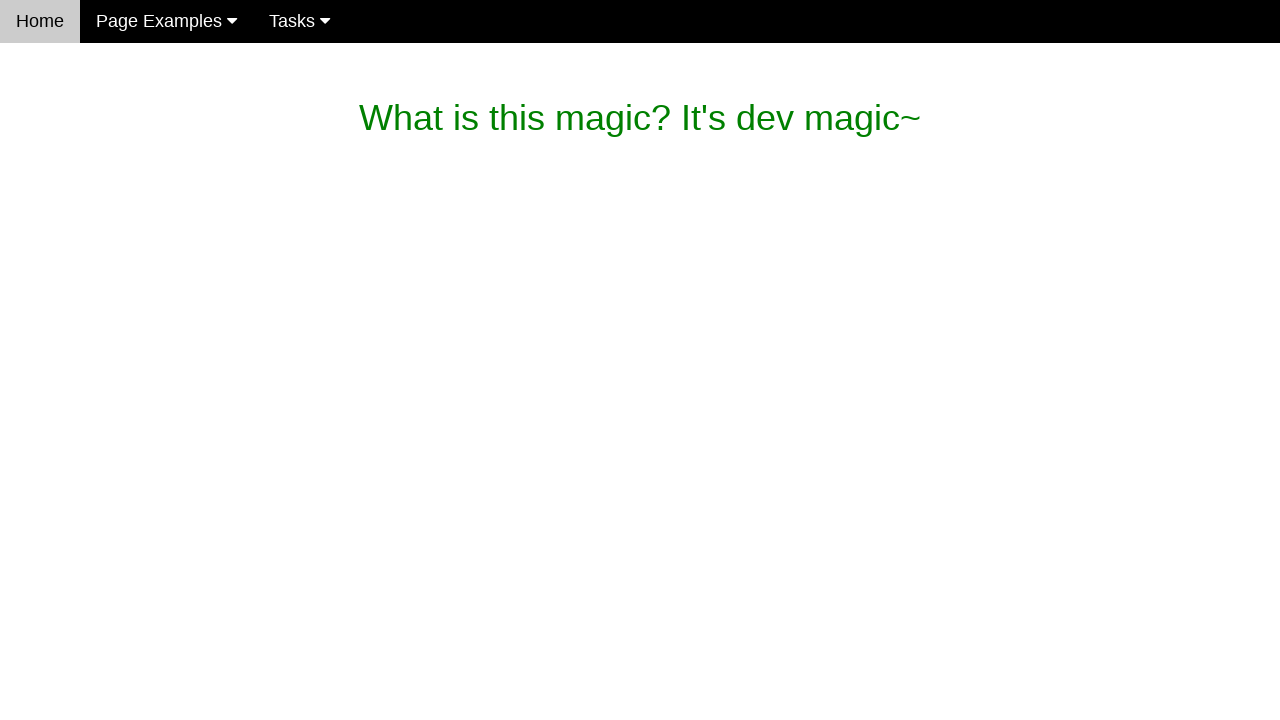

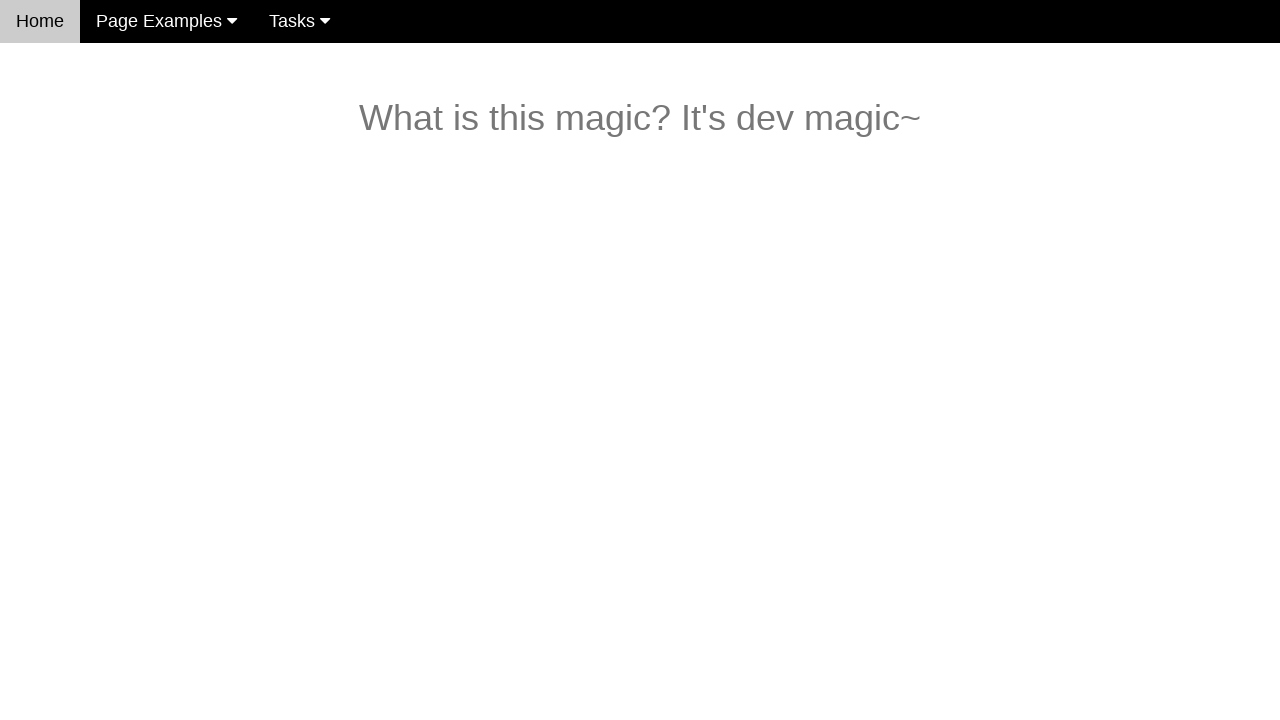